Tests an e-commerce shopping flow on demoblaze.com by adding laptops to cart, deleting one item, then completing the purchase with customer form submission and verifying the order amount.

Starting URL: https://www.demoblaze.com/index.html

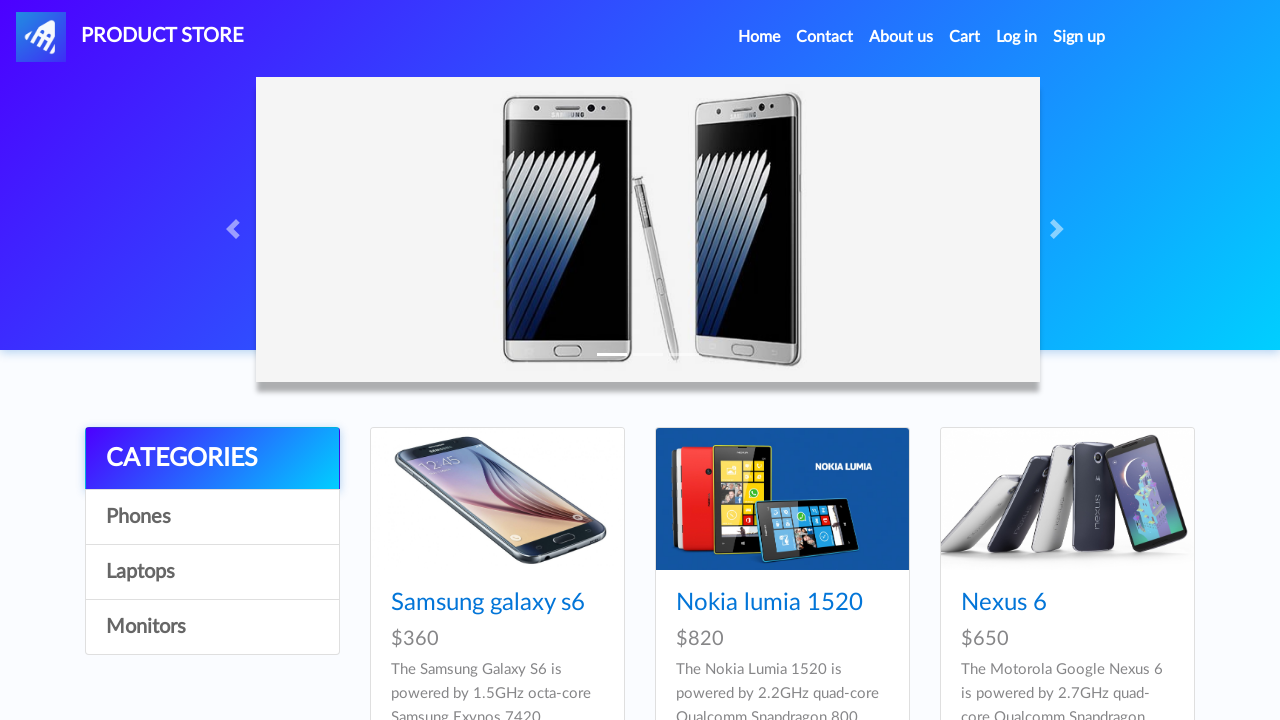

Clicked on Laptops category at (212, 572) on //a[text()='Laptops']
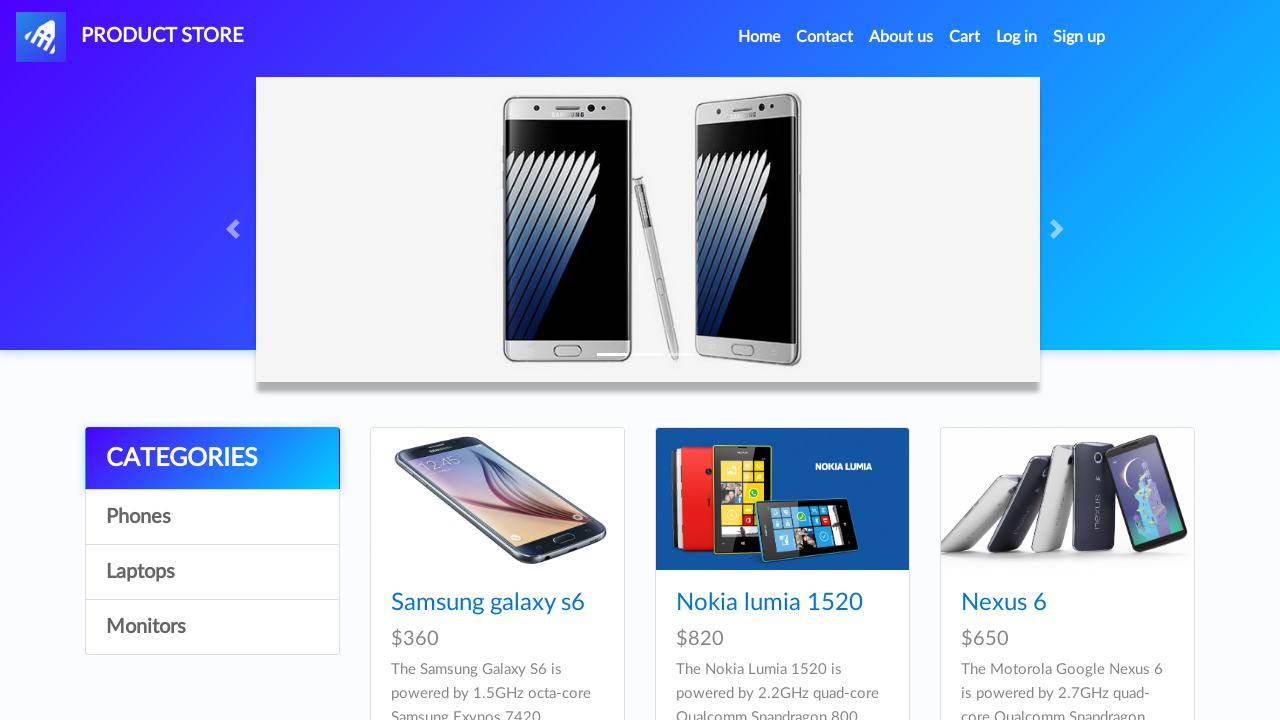

Waited for price element of Sony vaio i5 to load
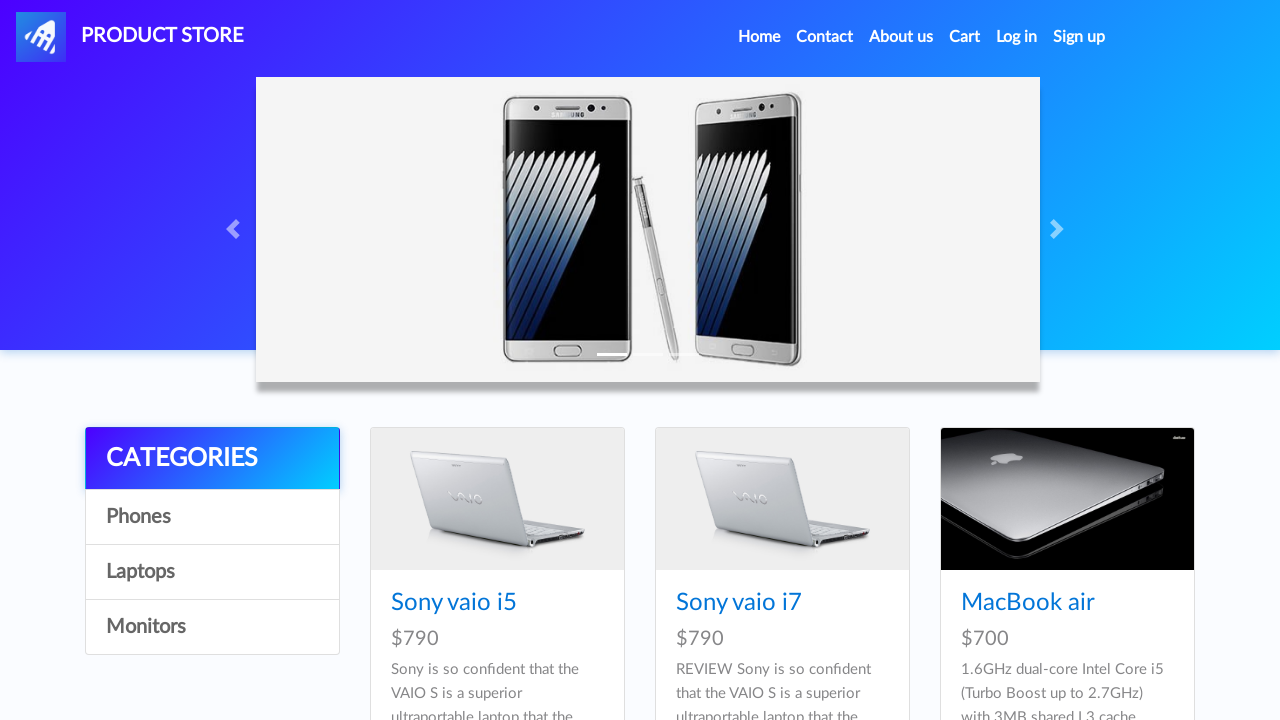

Retrieved price text for Sony vaio i5: $790
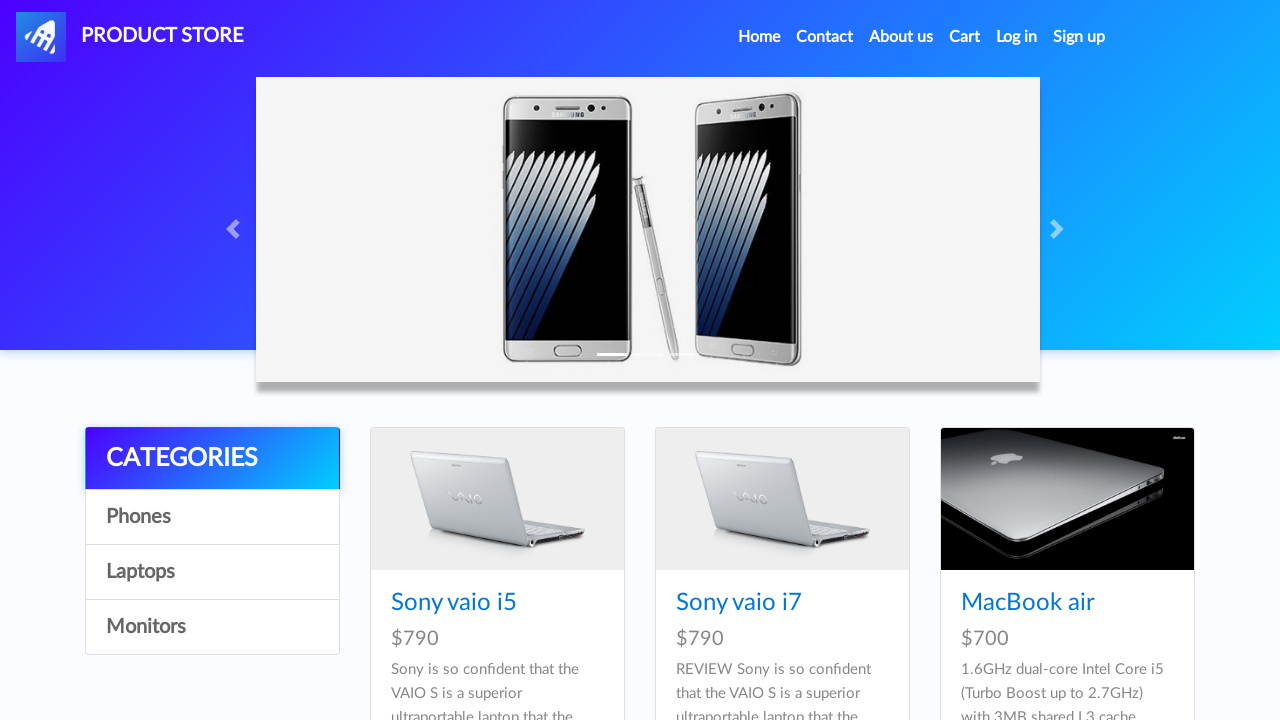

Waited 1 second for page load
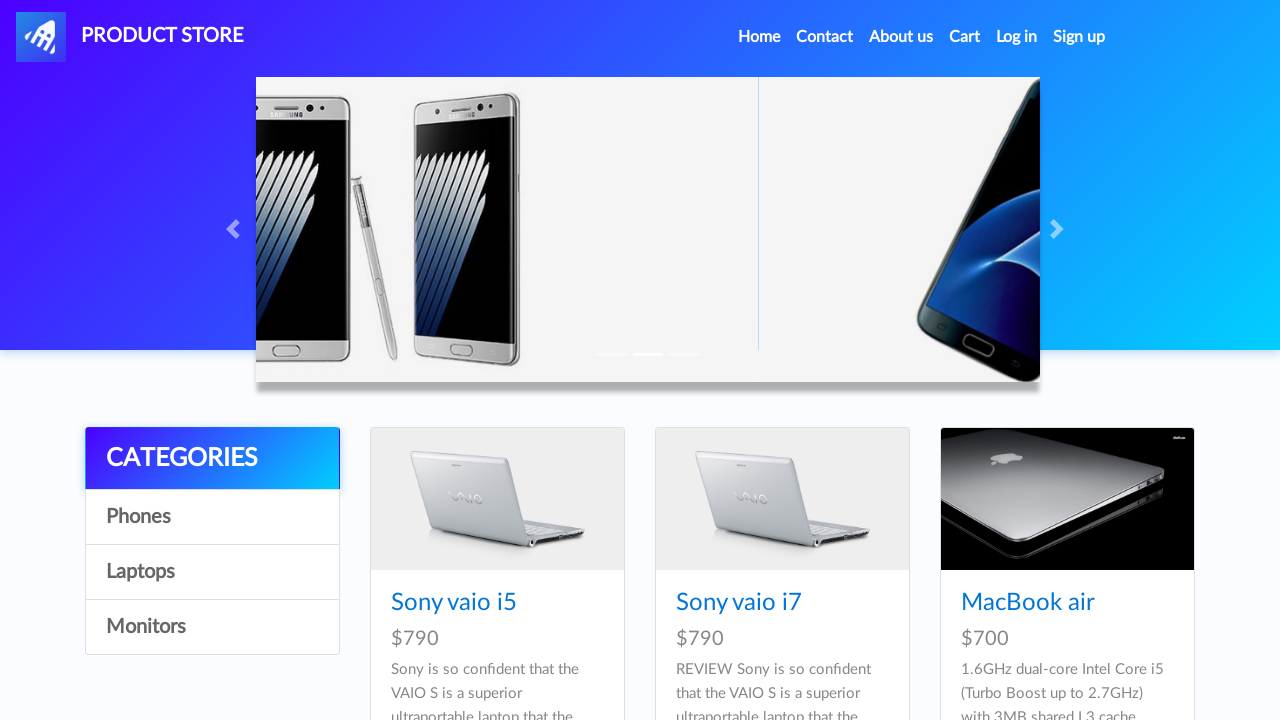

Clicked on item Sony vaio i5 at (454, 603) on //a[text()='Sony vaio i5']
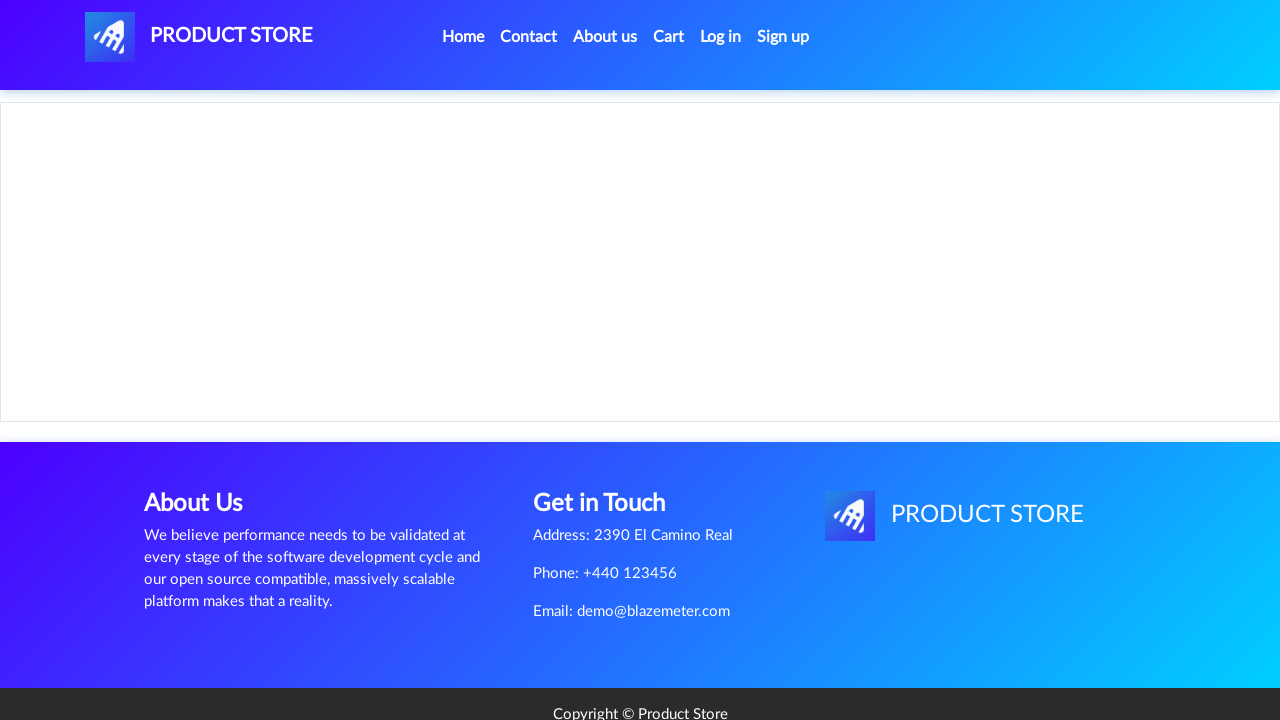

Clicked 'Add to cart' button for Sony vaio i5 at (610, 440) on xpath=//a[text()='Add to cart']
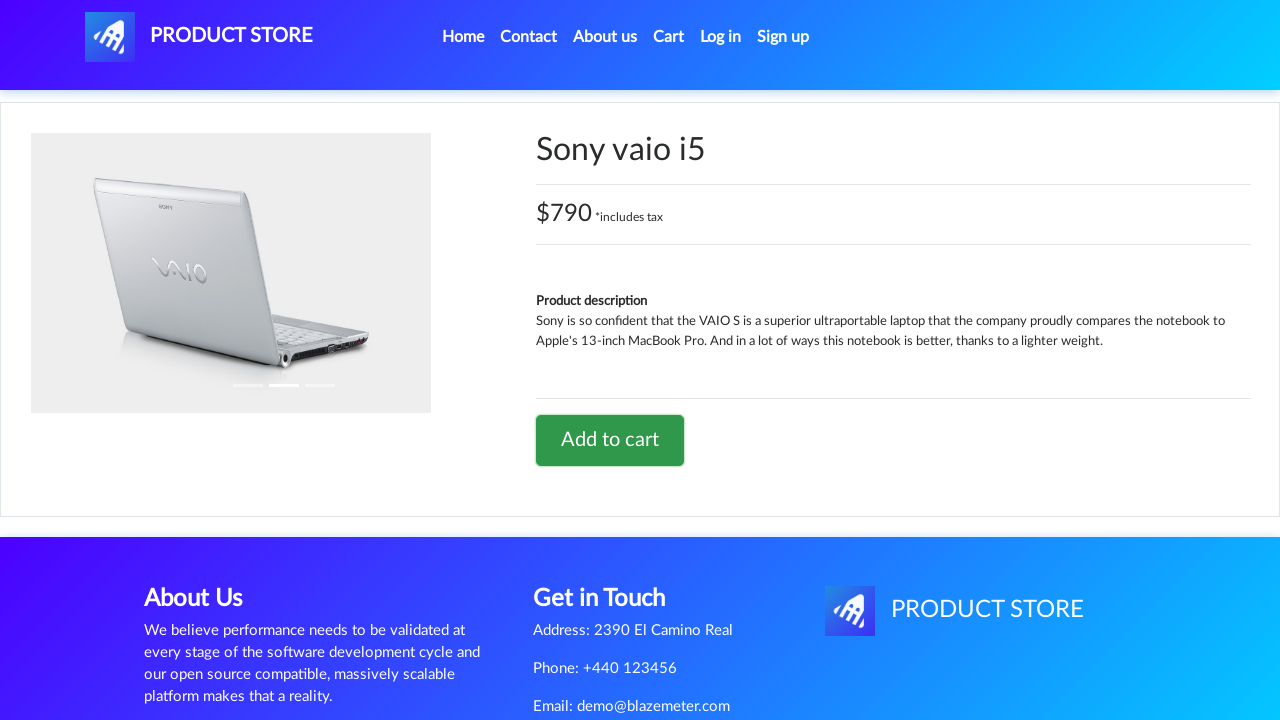

Accepted alert dialog and waited 1 second
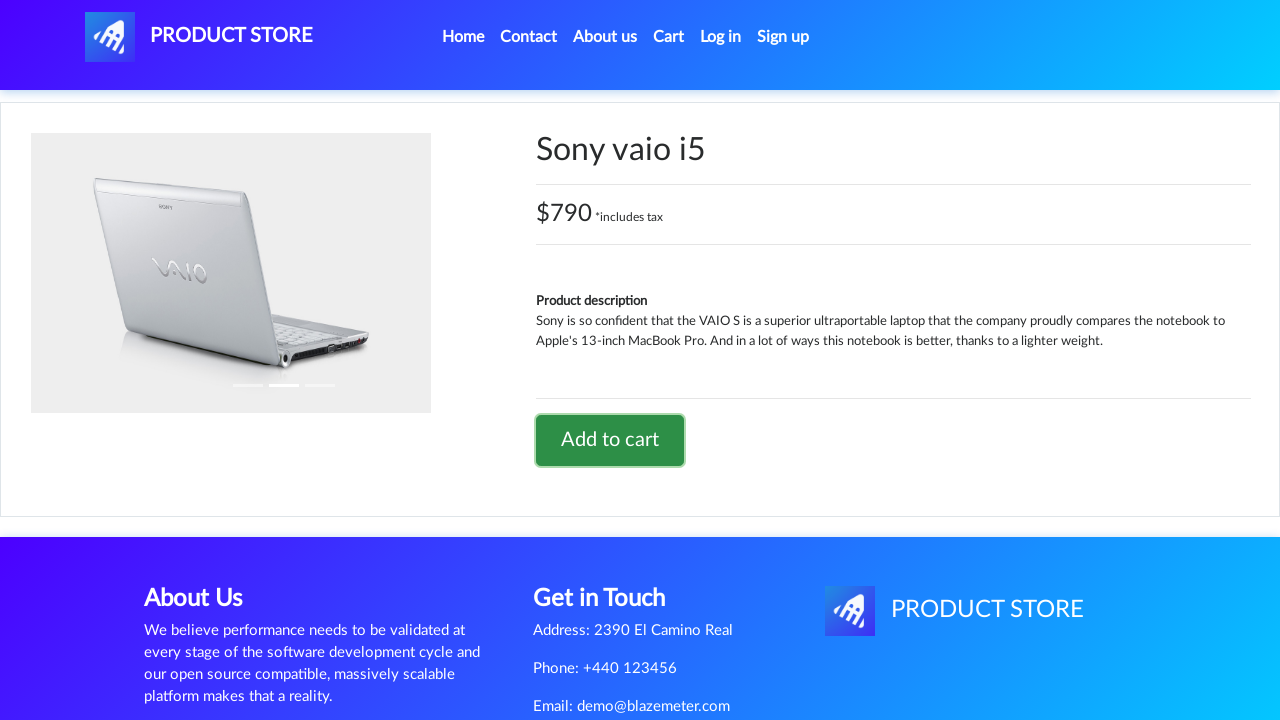

Navigated back to home page at (199, 37) on xpath=//a[@href='index.html']
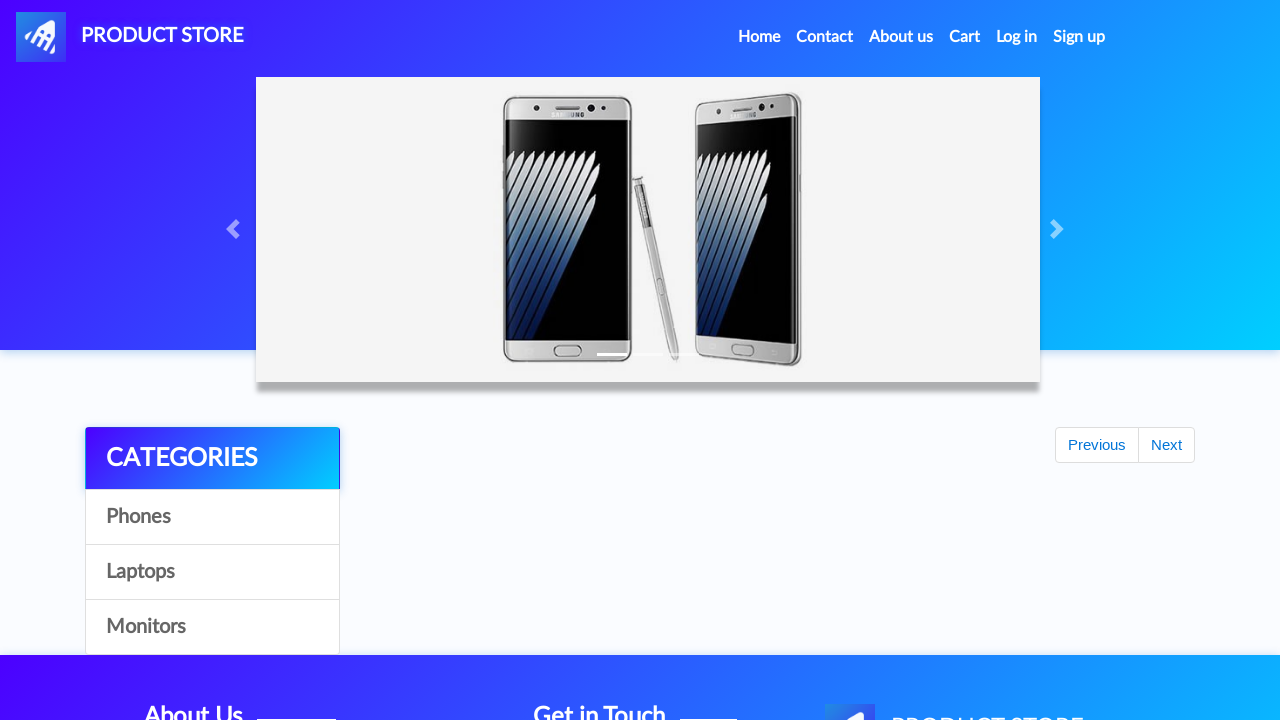

Clicked on Laptops category at (212, 572) on //a[text()='Laptops']
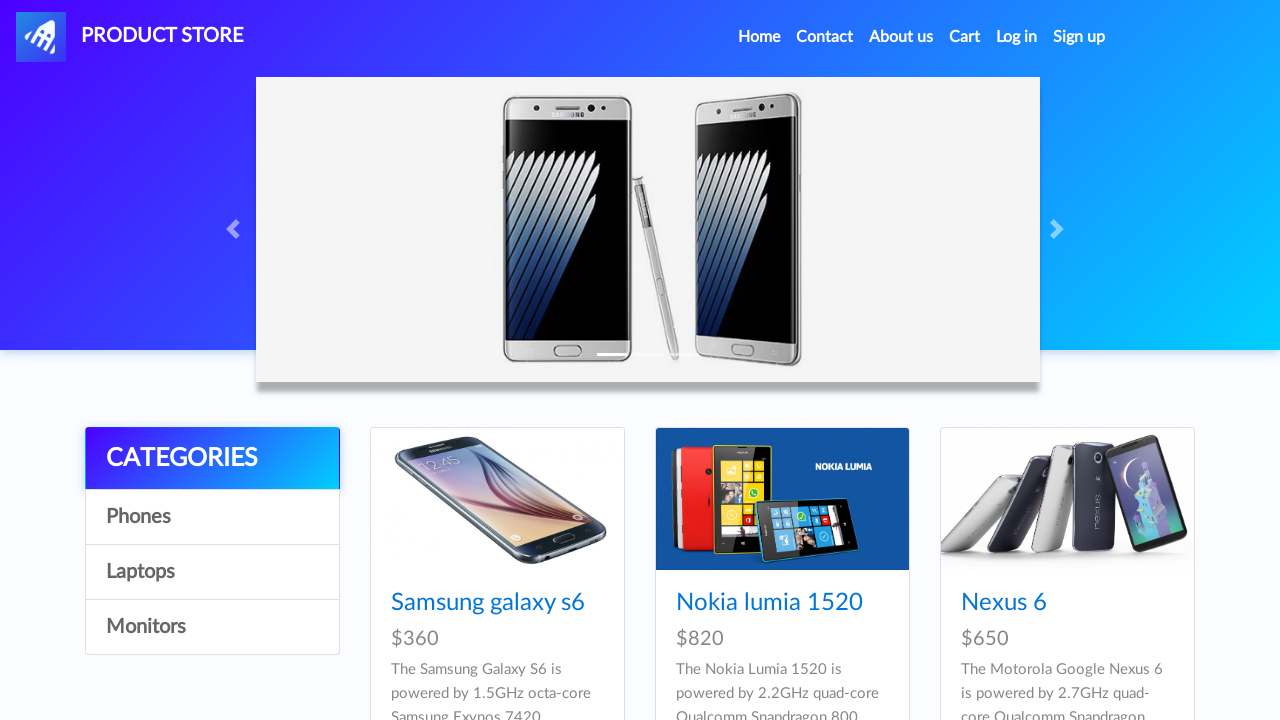

Waited for price element of Dell i7 8gb to load
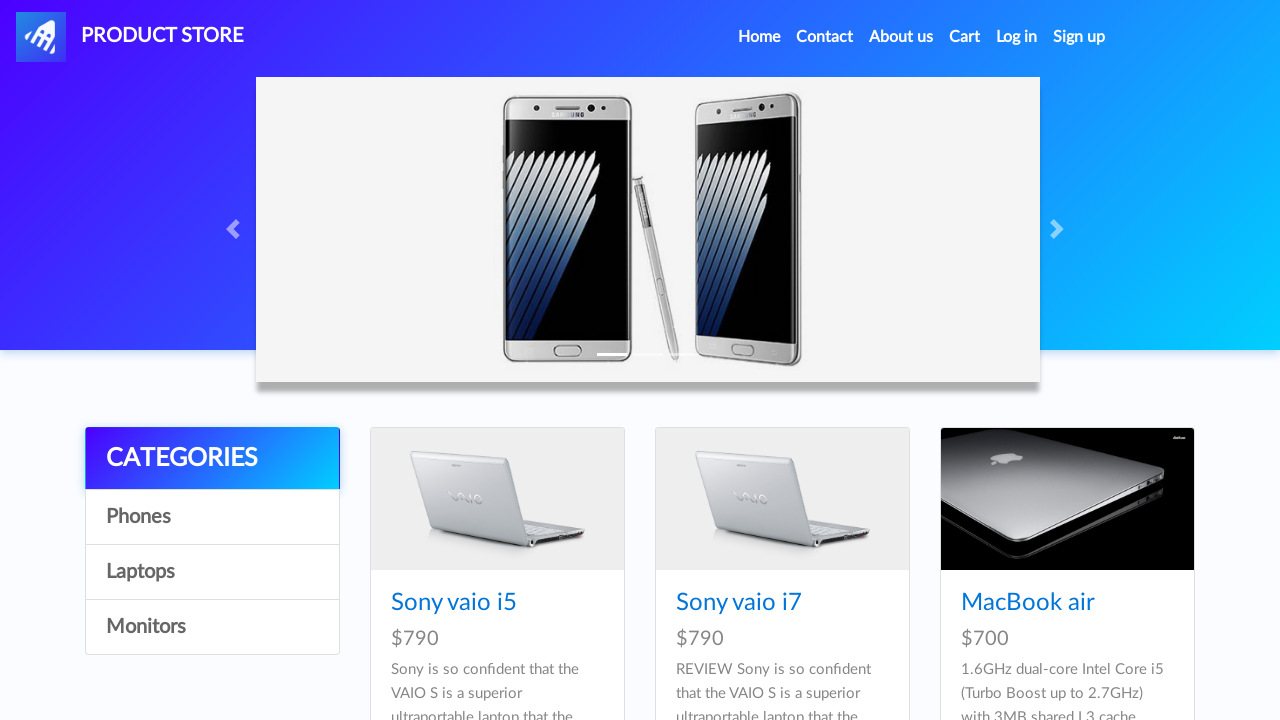

Retrieved price text for Dell i7 8gb: $700
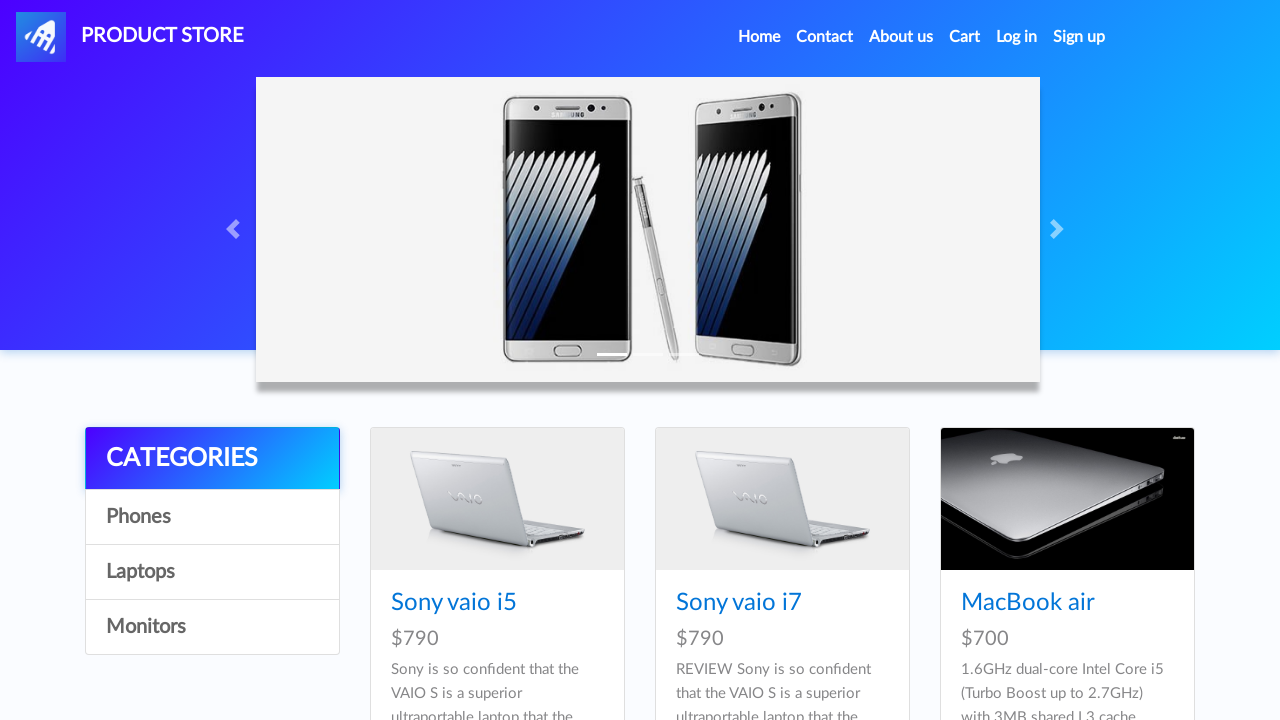

Waited 1 second for page load
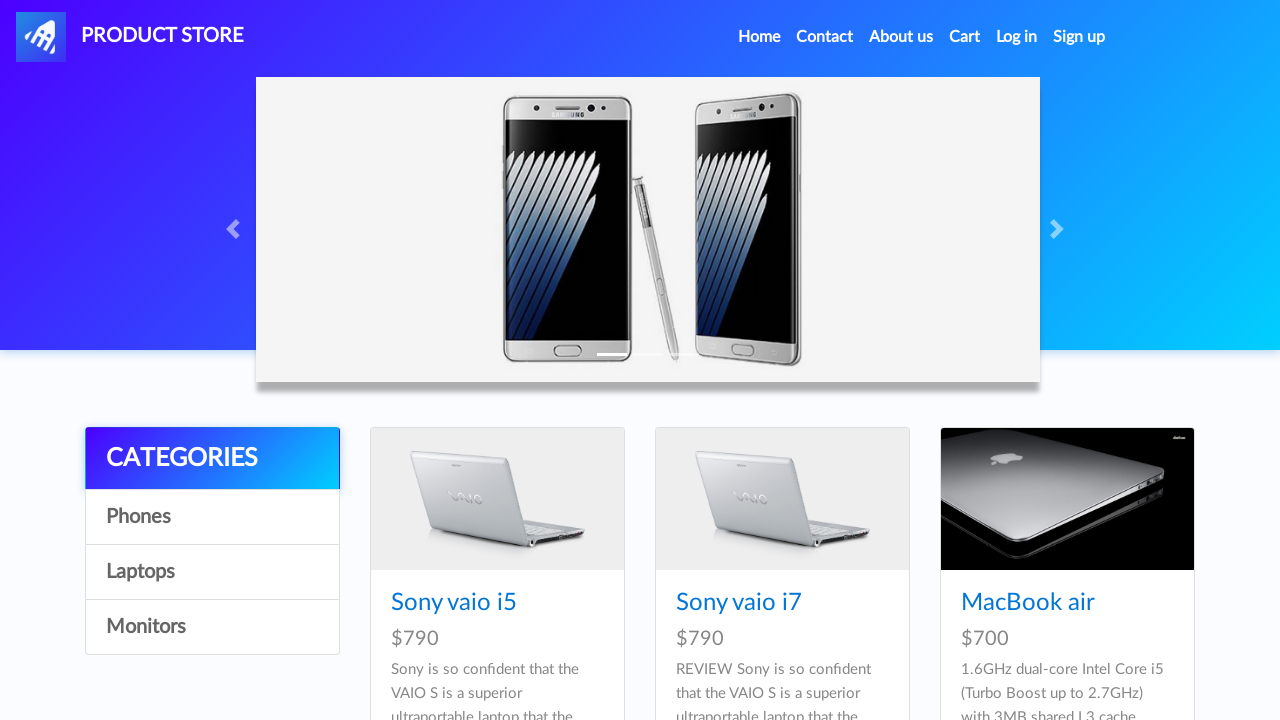

Clicked on item Dell i7 8gb at (448, 361) on //a[text()='Dell i7 8gb']
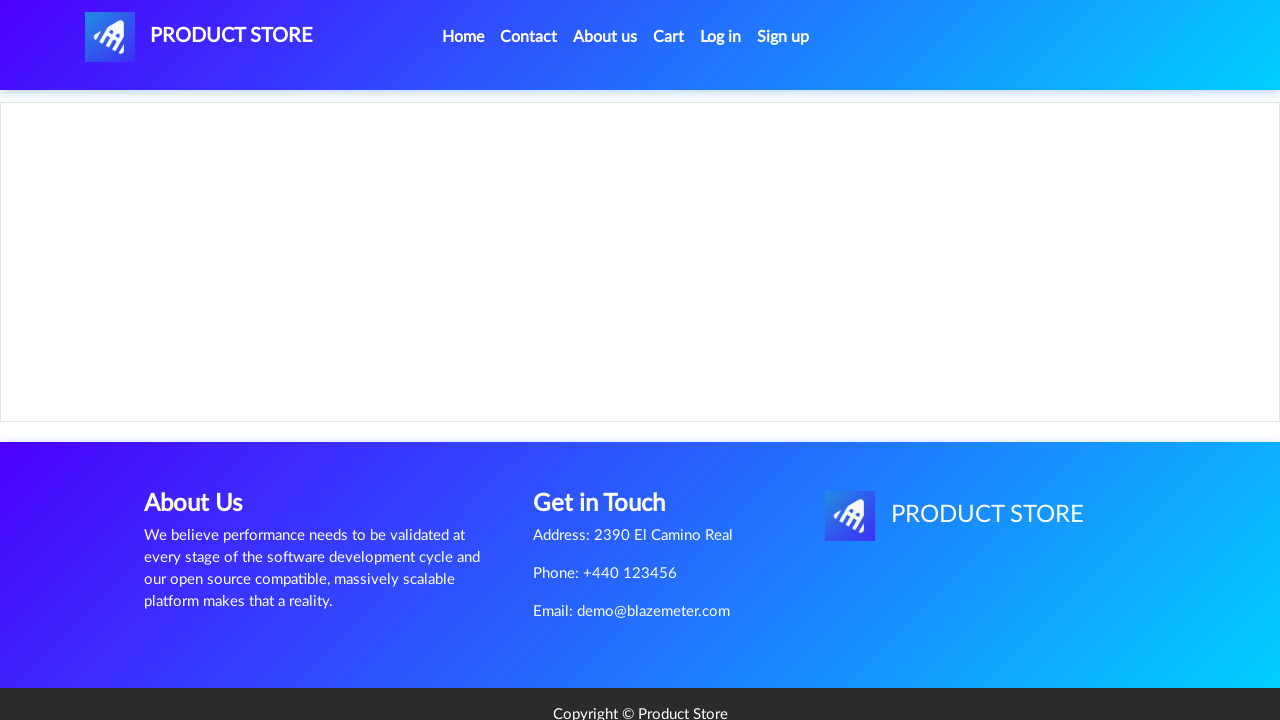

Clicked 'Add to cart' button for Dell i7 8gb at (610, 460) on xpath=//a[text()='Add to cart']
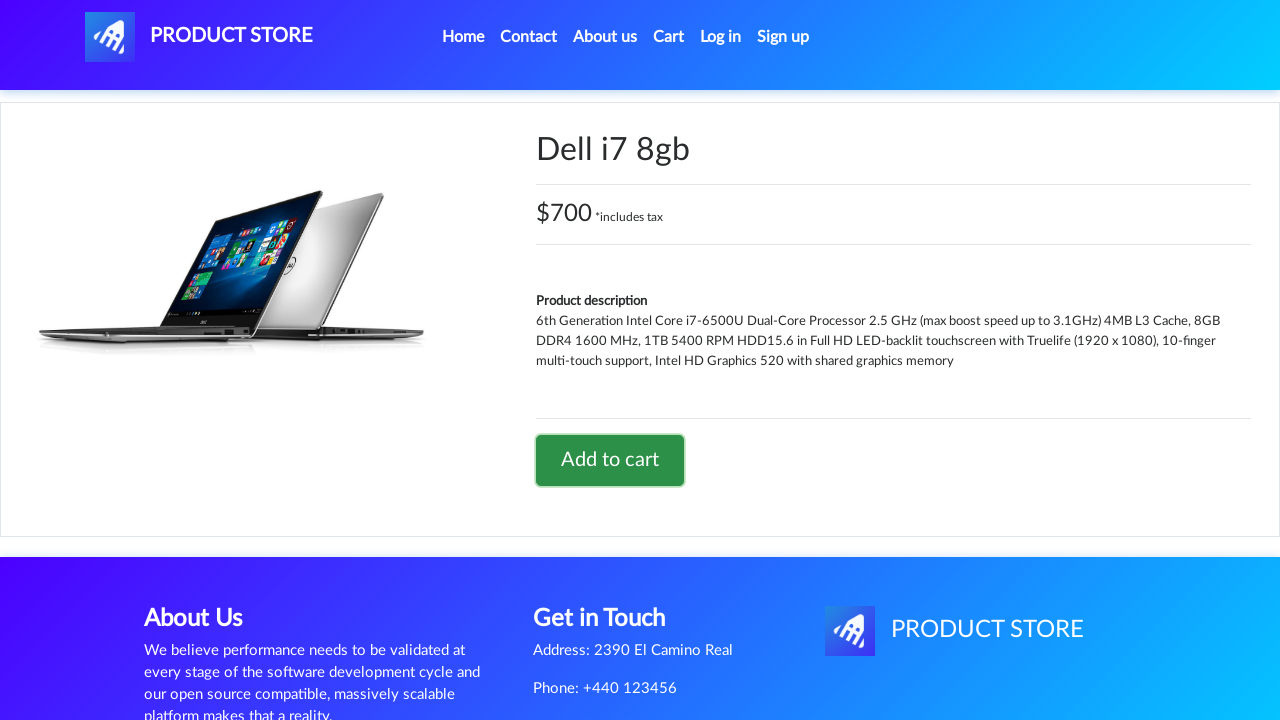

Accepted alert dialog and waited 1 second
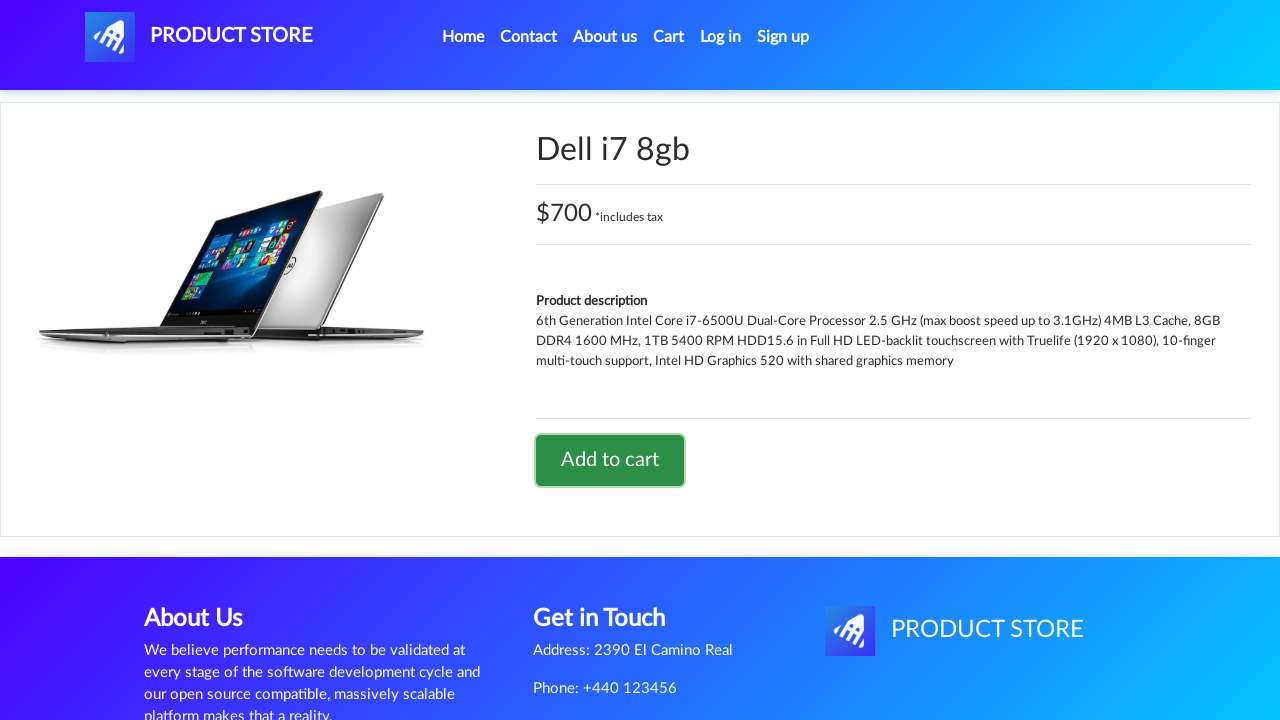

Navigated back to home page at (199, 37) on xpath=//a[@href='index.html']
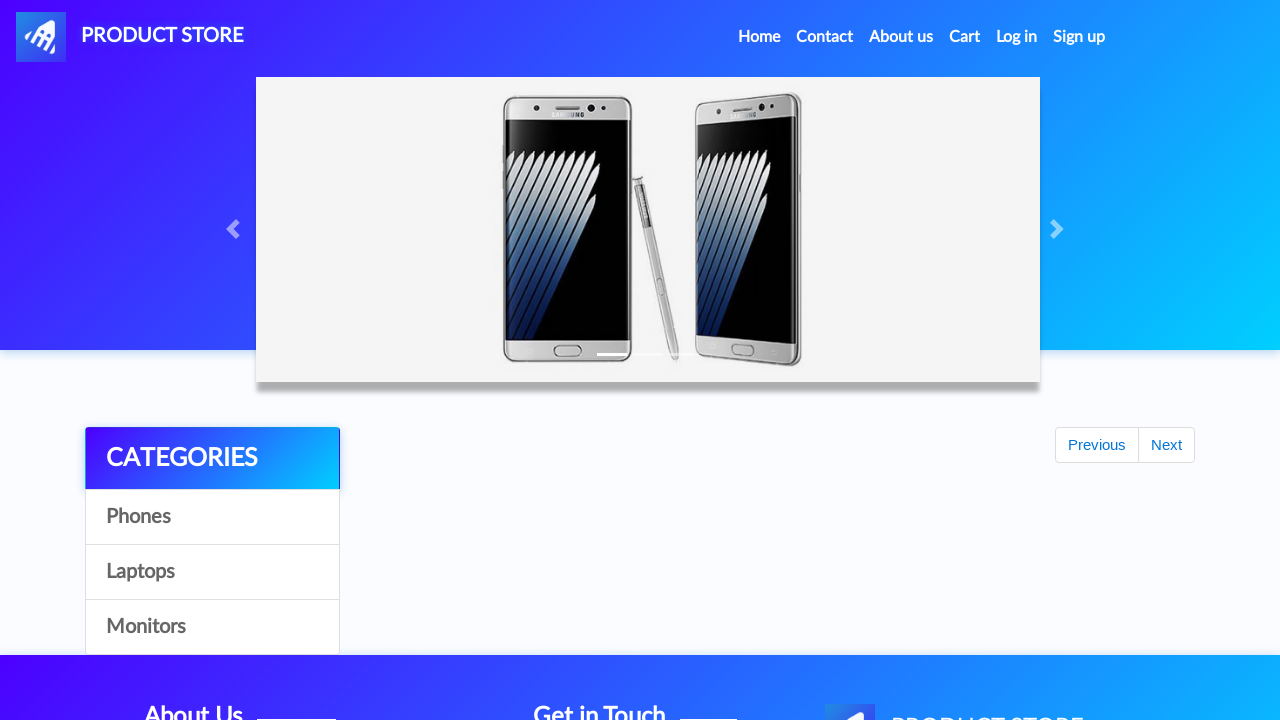

Clicked on cart icon at (965, 37) on #cartur
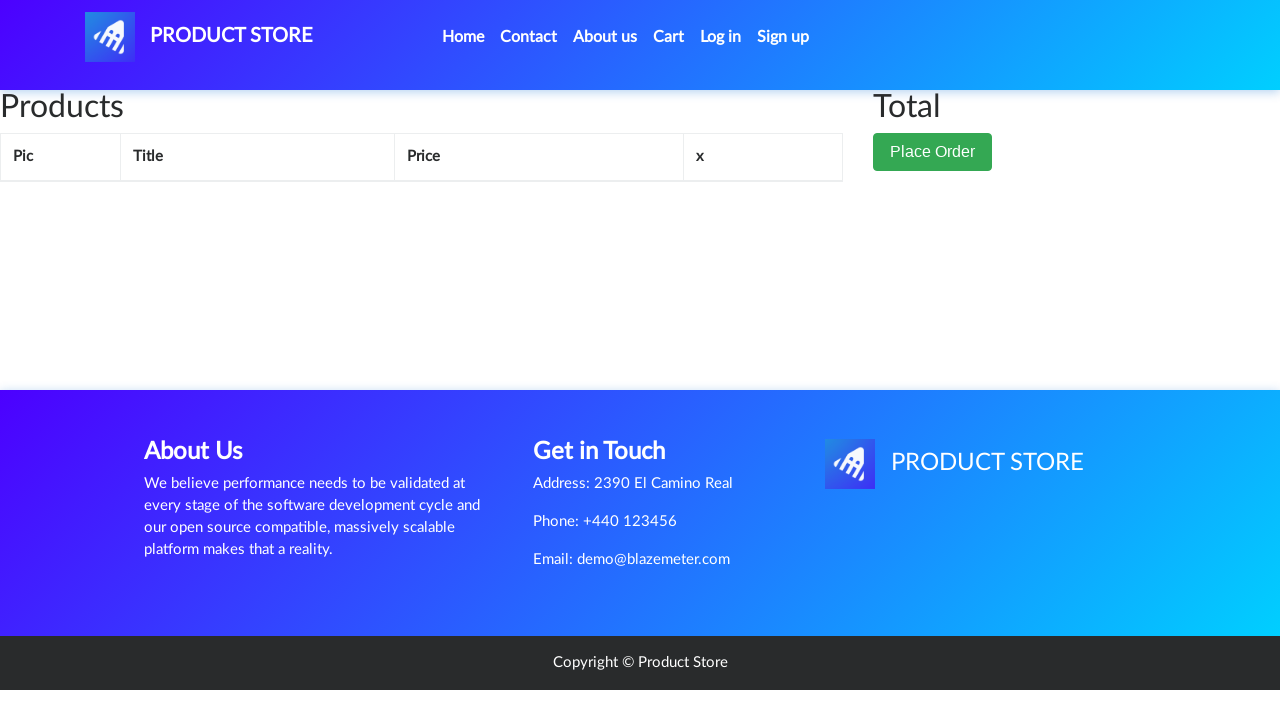

Waited for Dell i7 8gb price element in cart
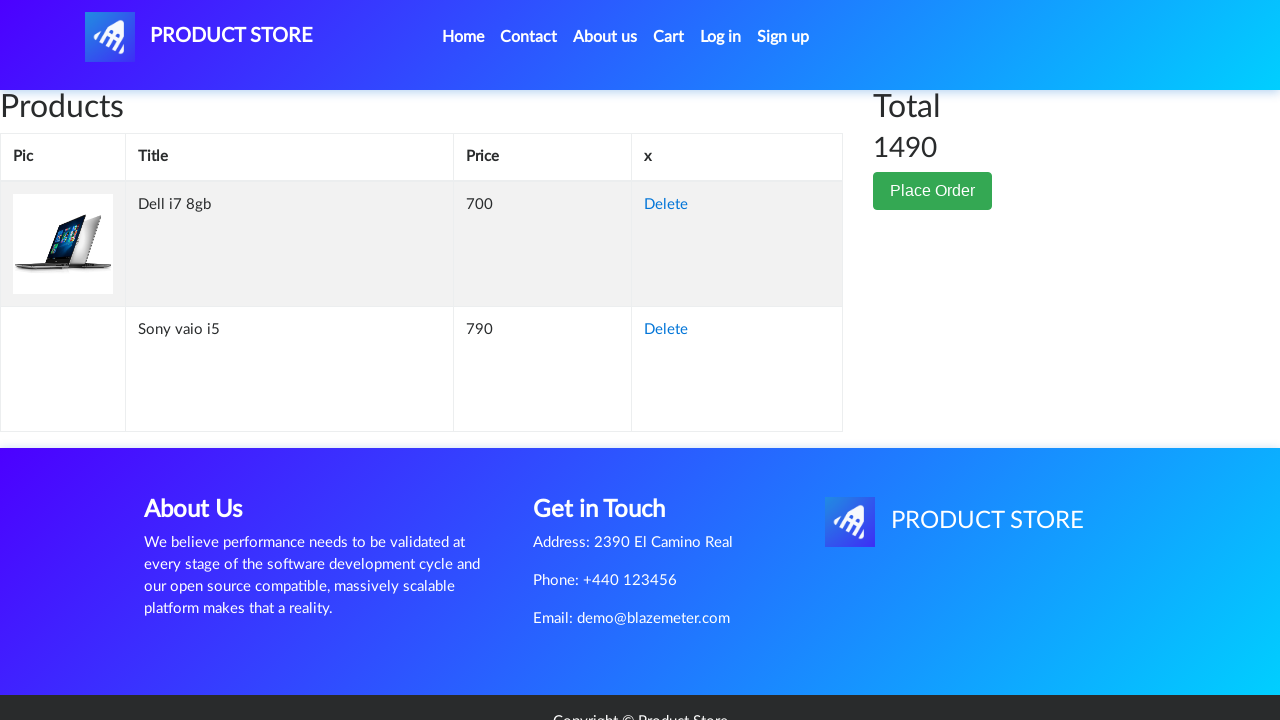

Retrieved price for Dell i7 8gb from cart: 700
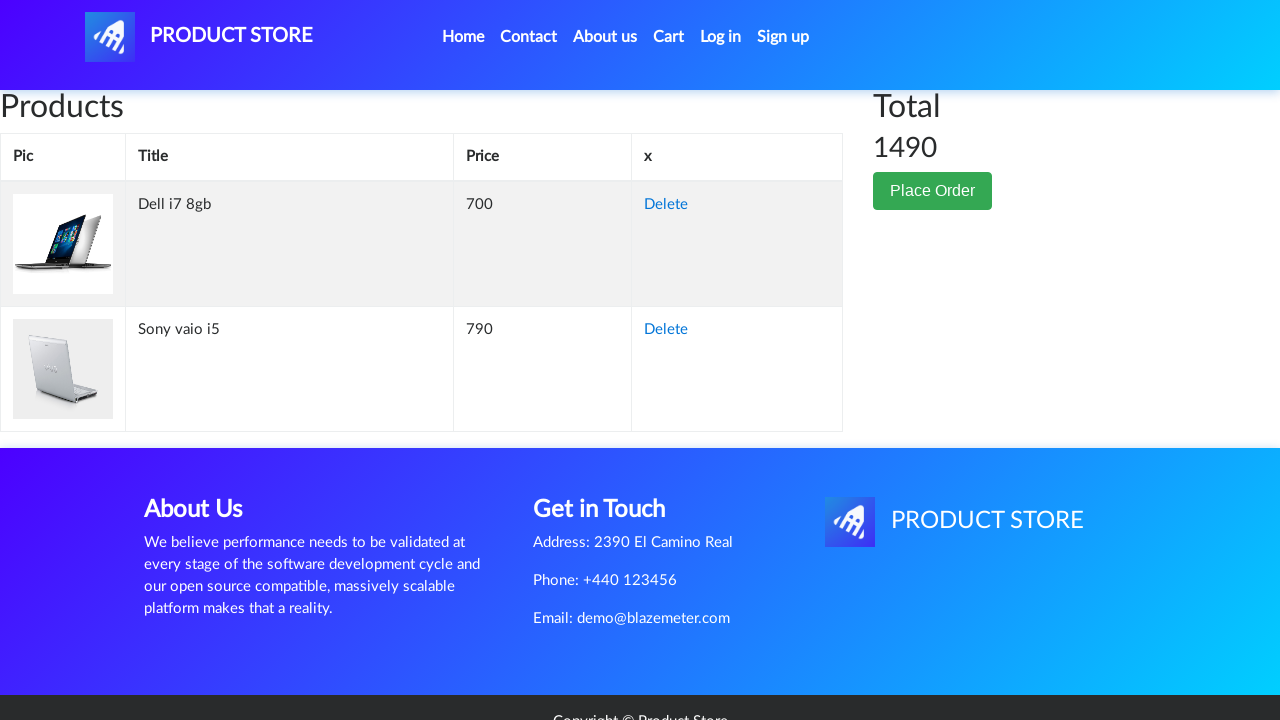

Deleted Dell i7 8gb from cart at (666, 205) on //td[.='Dell i7 8gb']/../td[4]/a
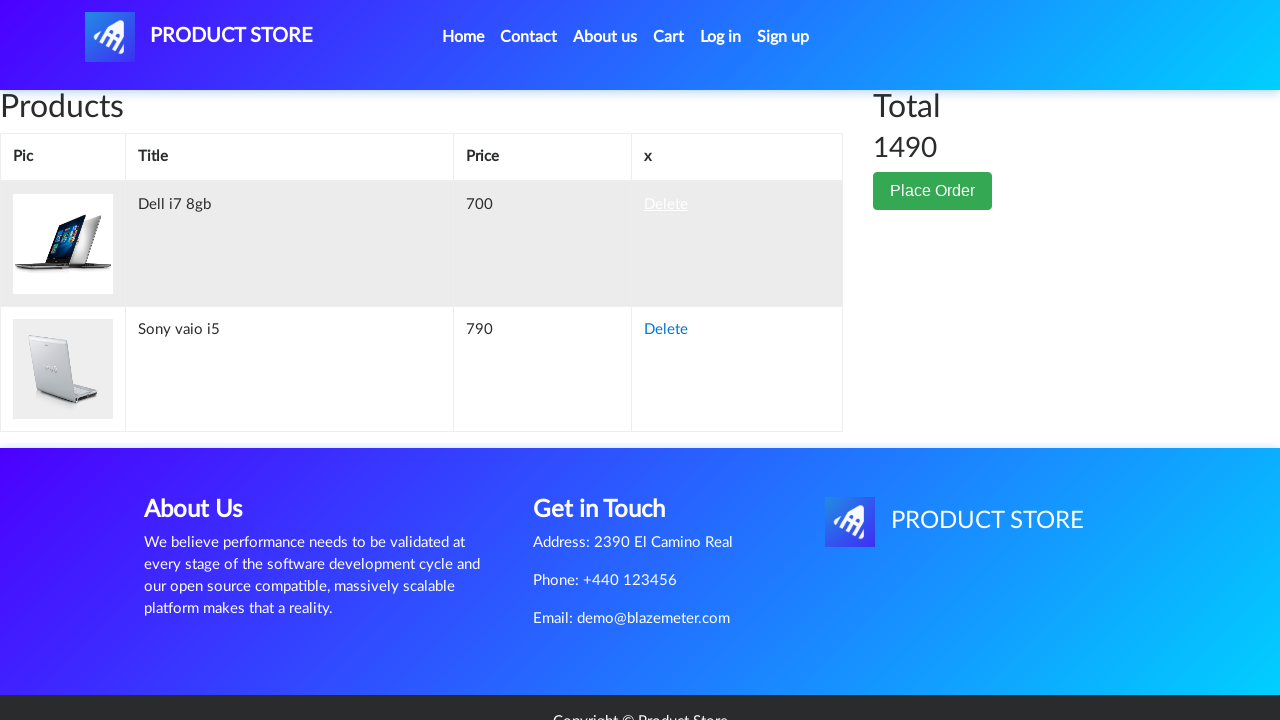

Waited 1 second before placing order
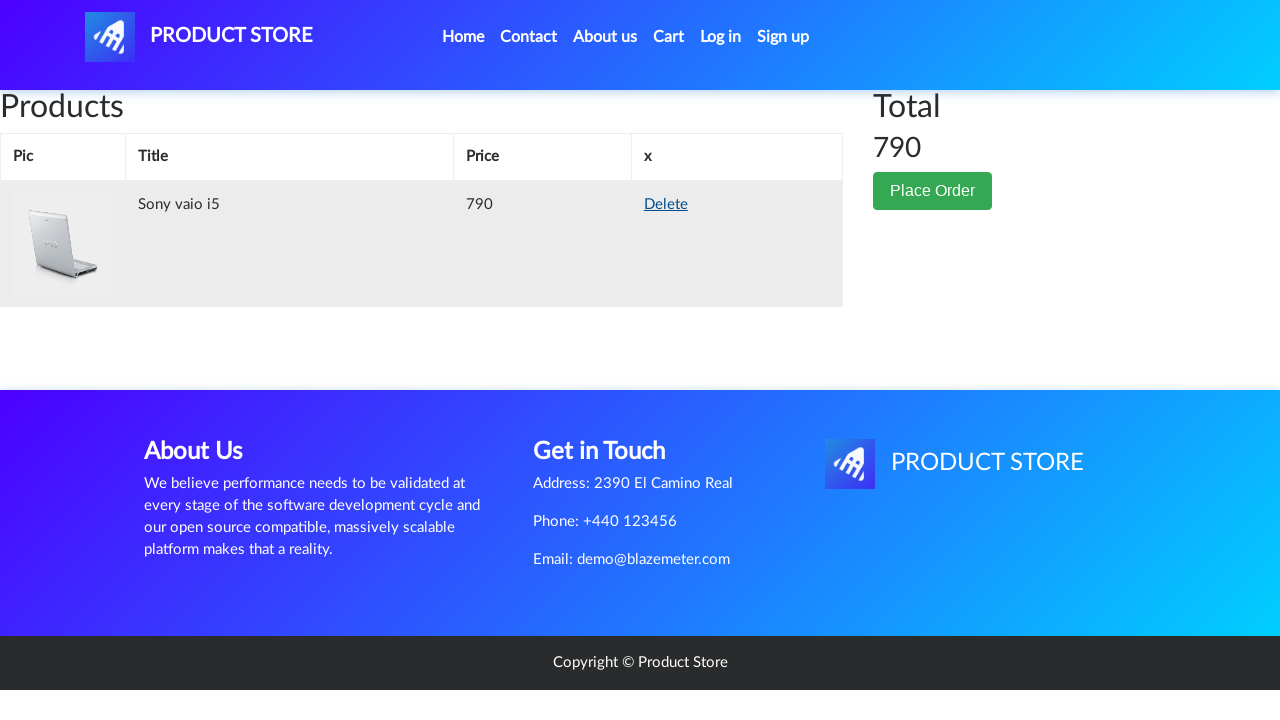

Clicked 'Place Order' button at (933, 191) on xpath=//button[.='Place Order']
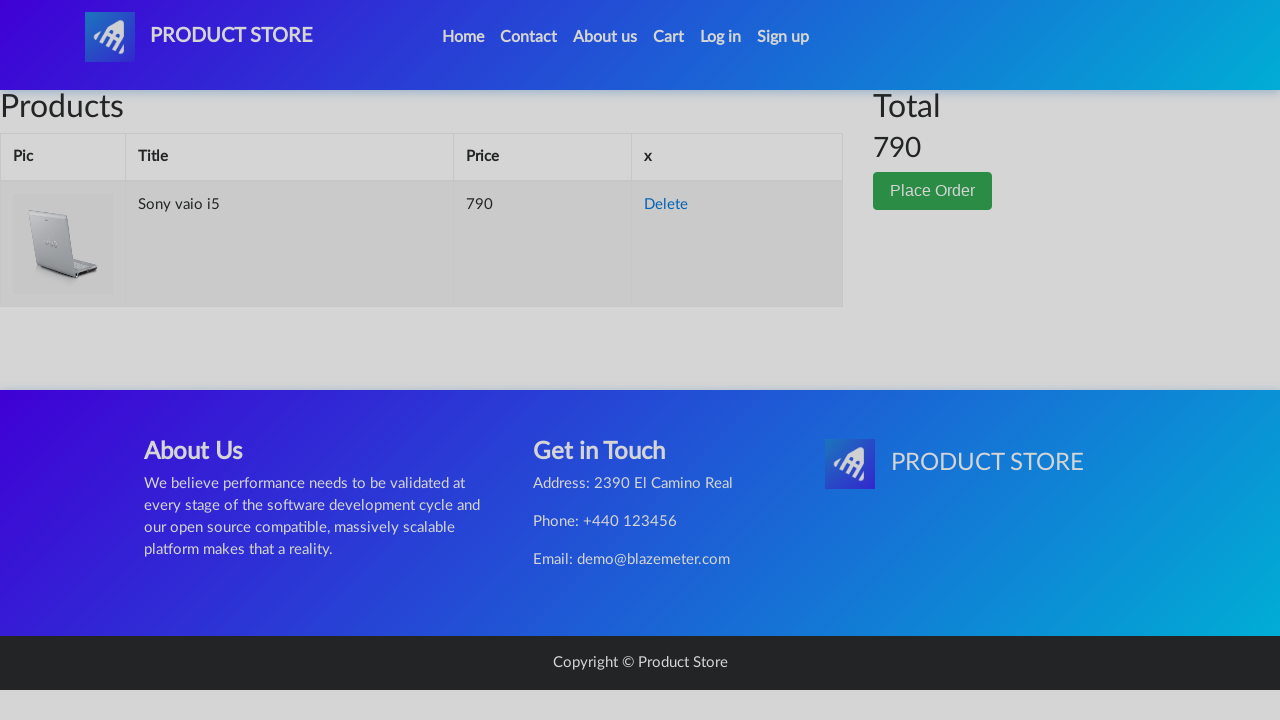

Waited for customer form to load
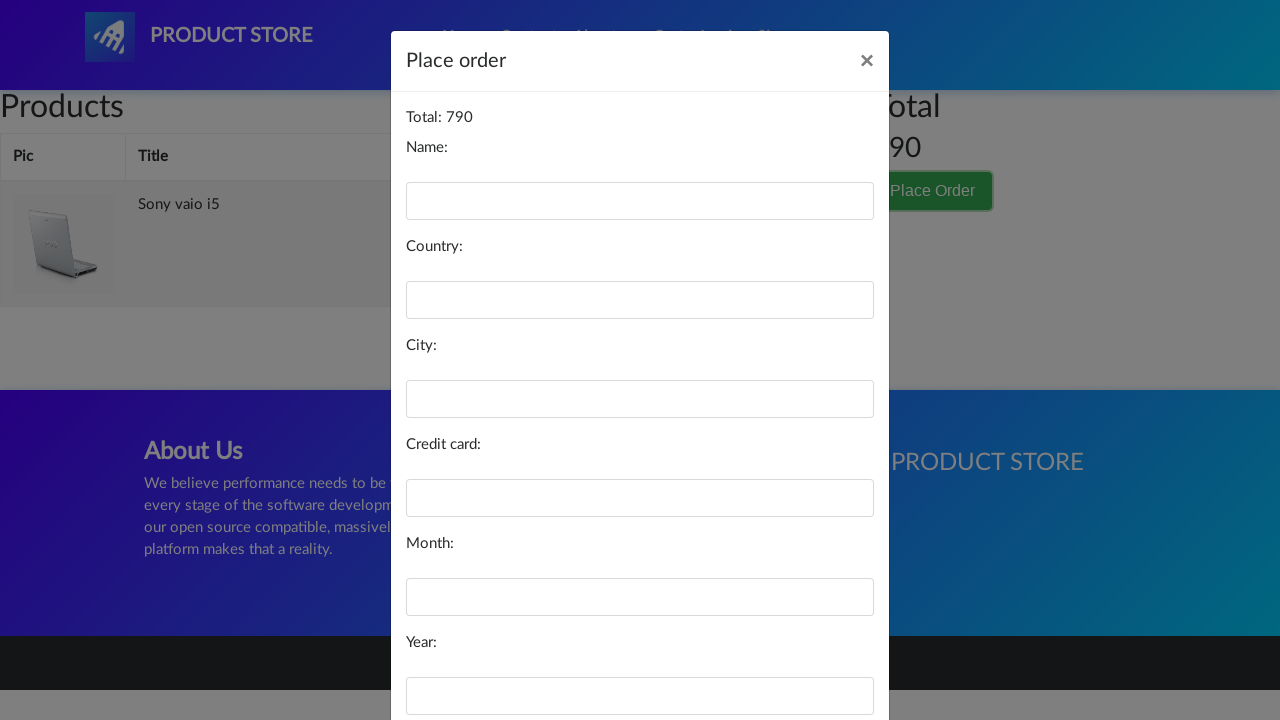

Filled name field with 'John Smith' on input#name
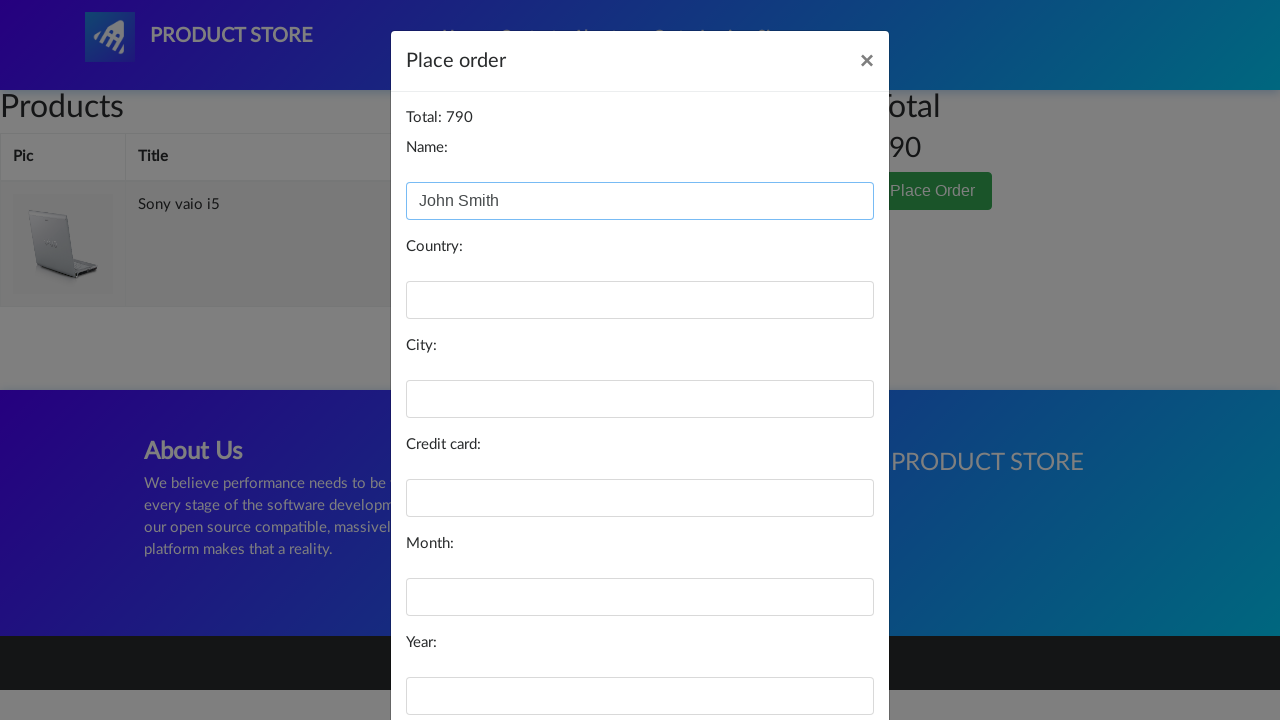

Filled country field with 'United States' on input#country
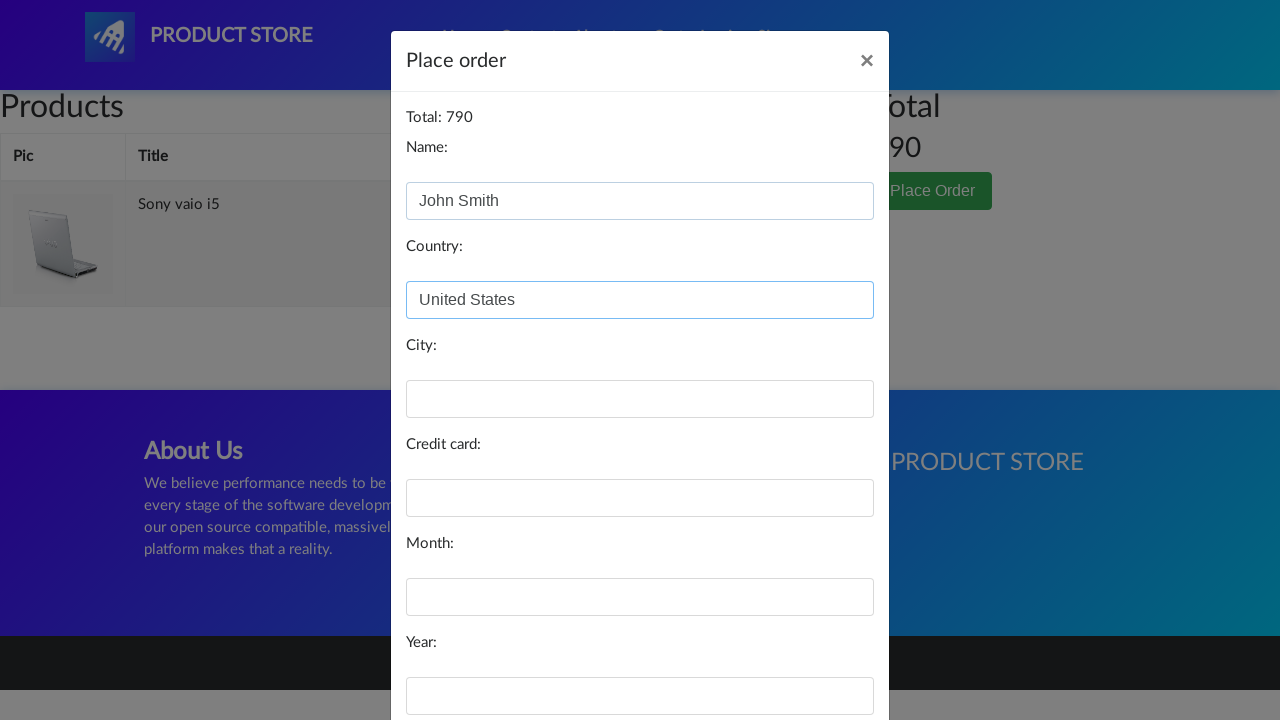

Filled city field with 'New York' on input#city
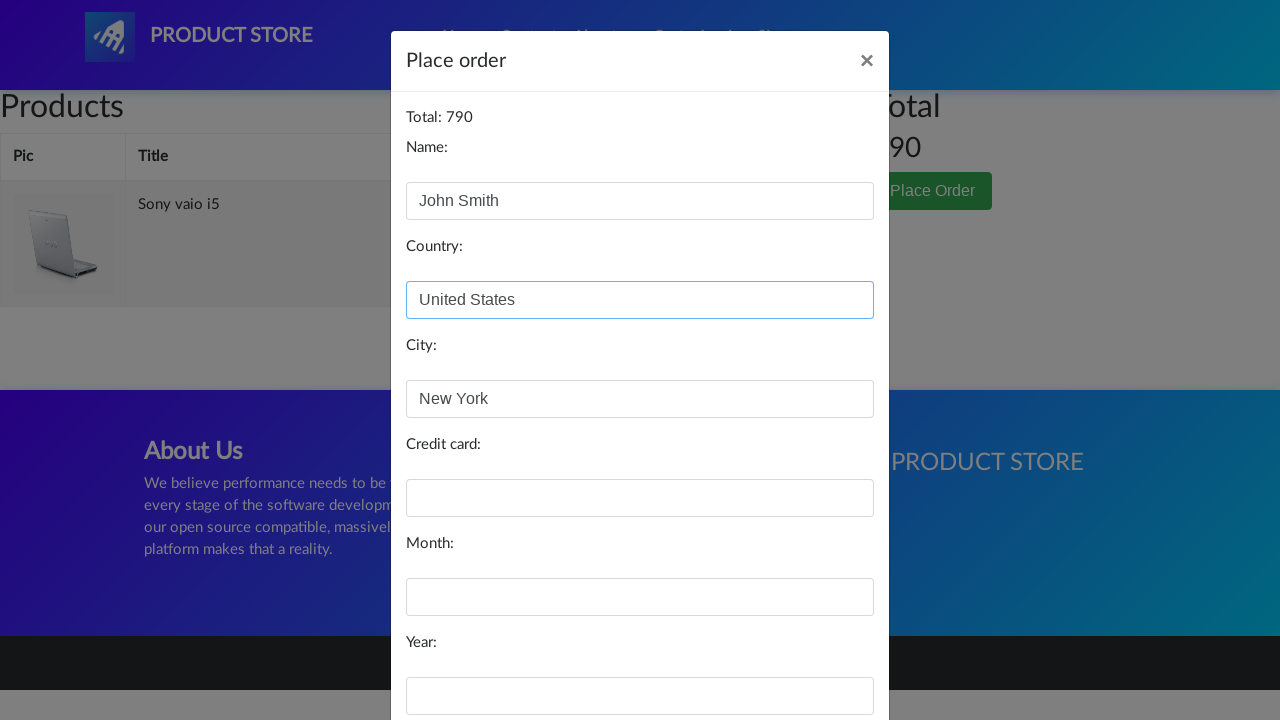

Filled card field with credit card number on input#card
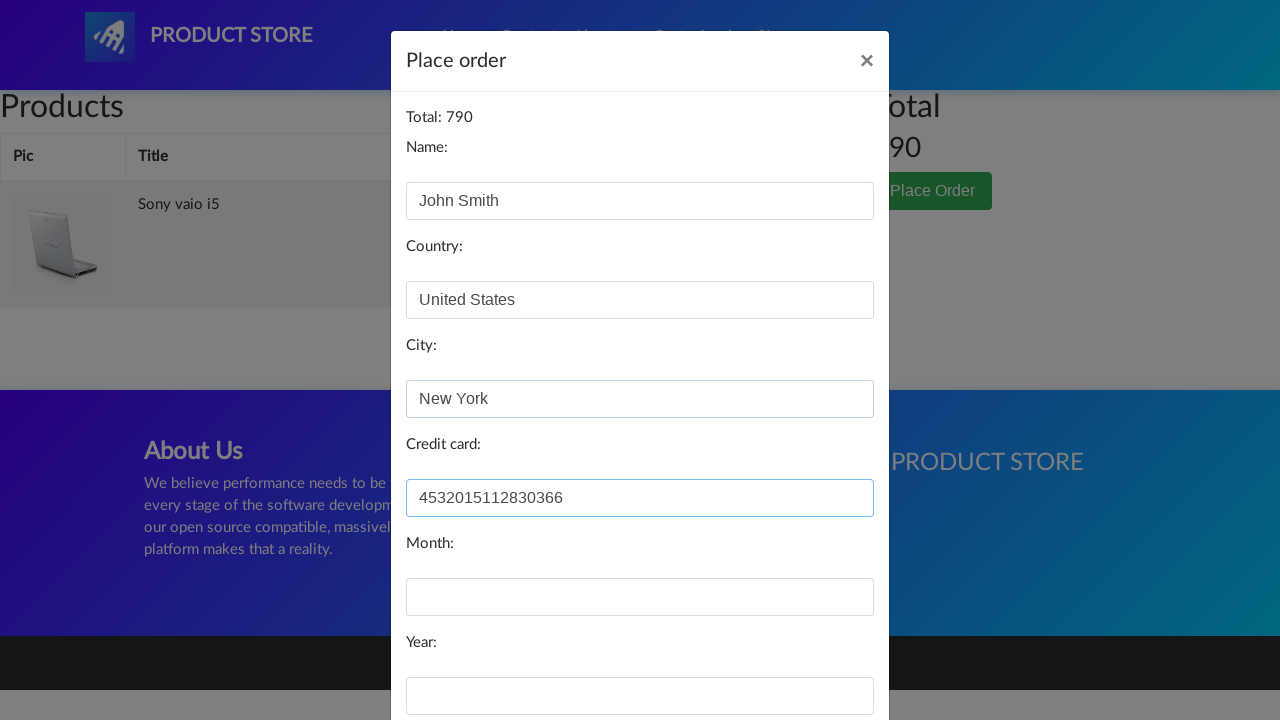

Filled month field with '04' on input#month
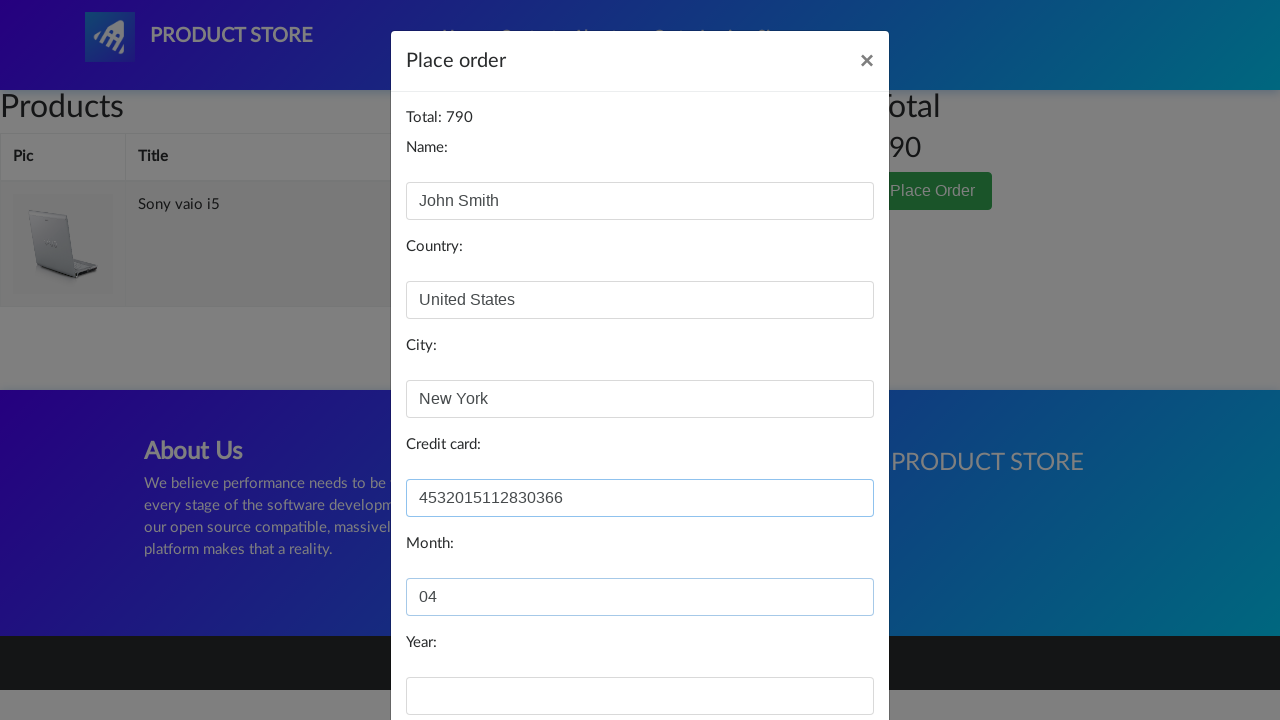

Filled year field with '2024' on input#year
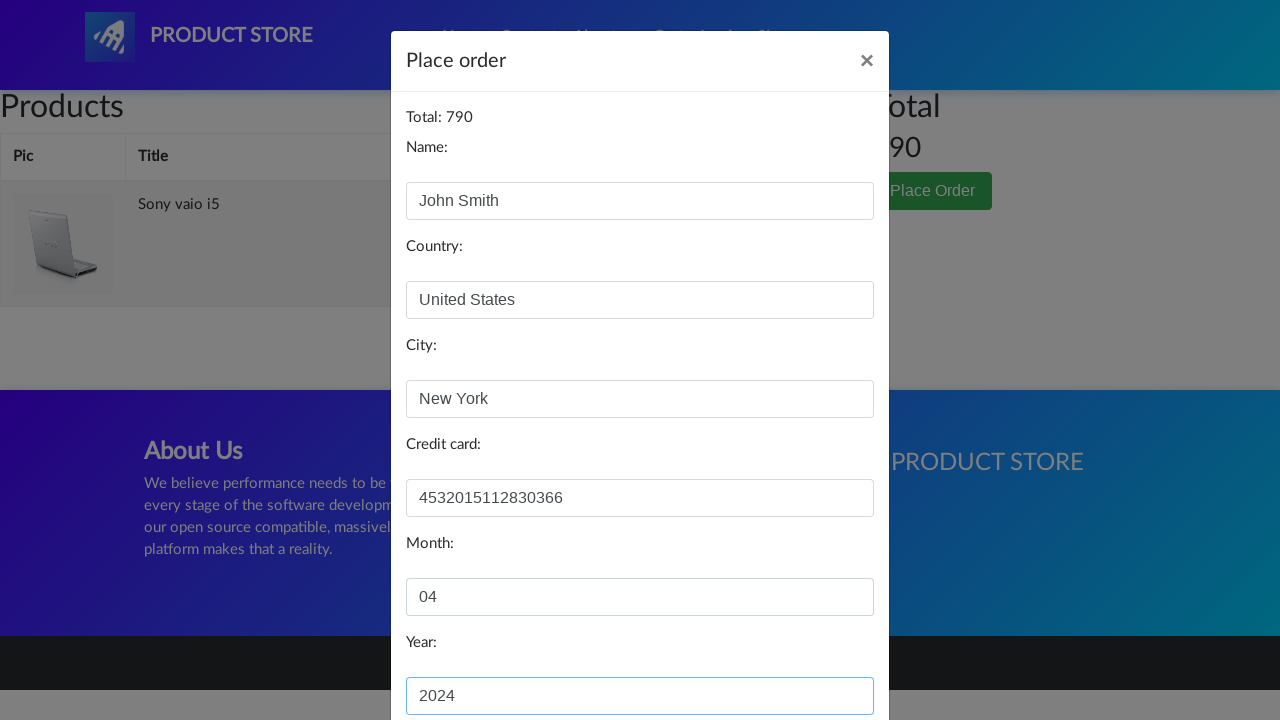

Clicked 'Purchase' button to submit order at (823, 655) on xpath=//button[text()='Purchase']
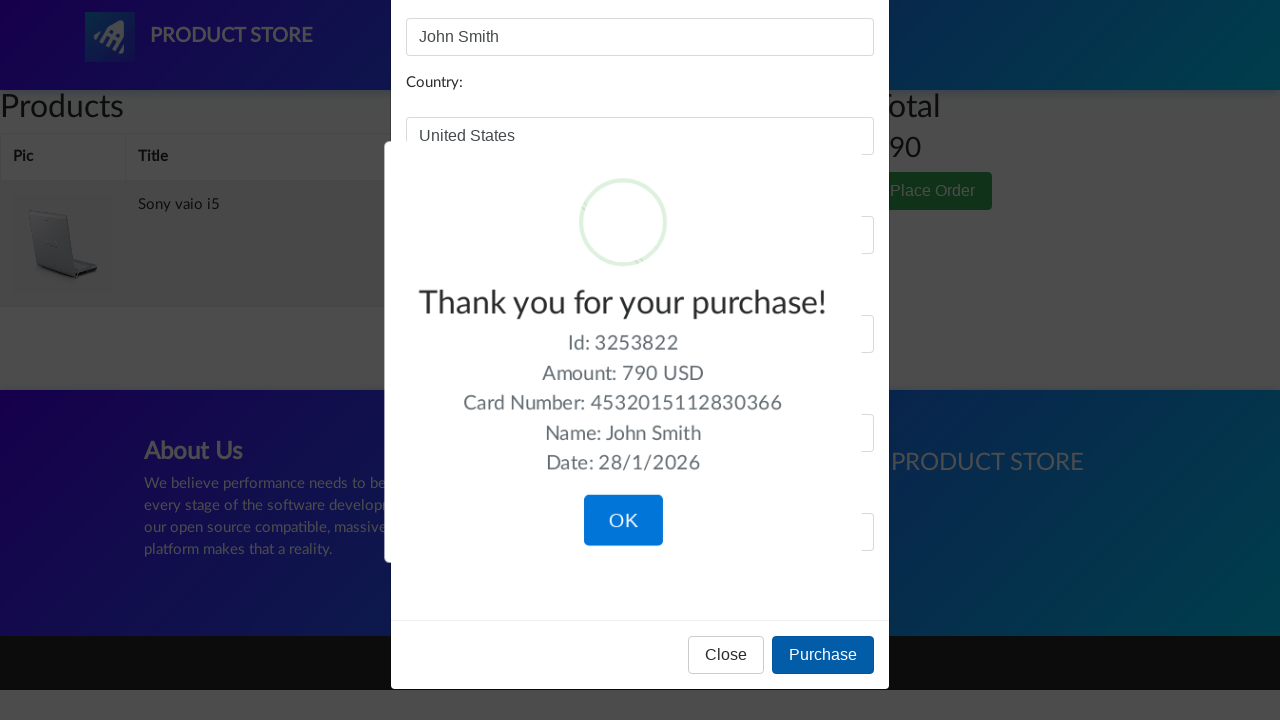

Waited for order confirmation message to appear
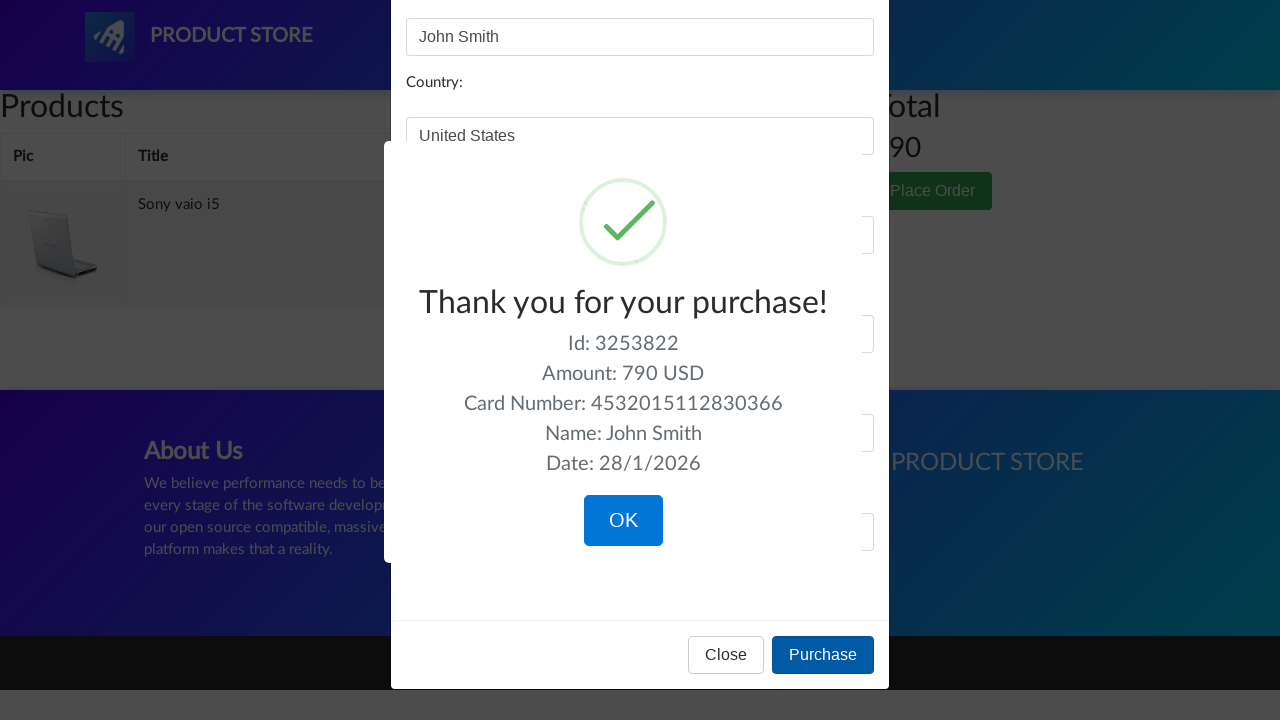

Clicked 'OK' button to close confirmation dialog at (623, 521) on xpath=//button[.='OK']
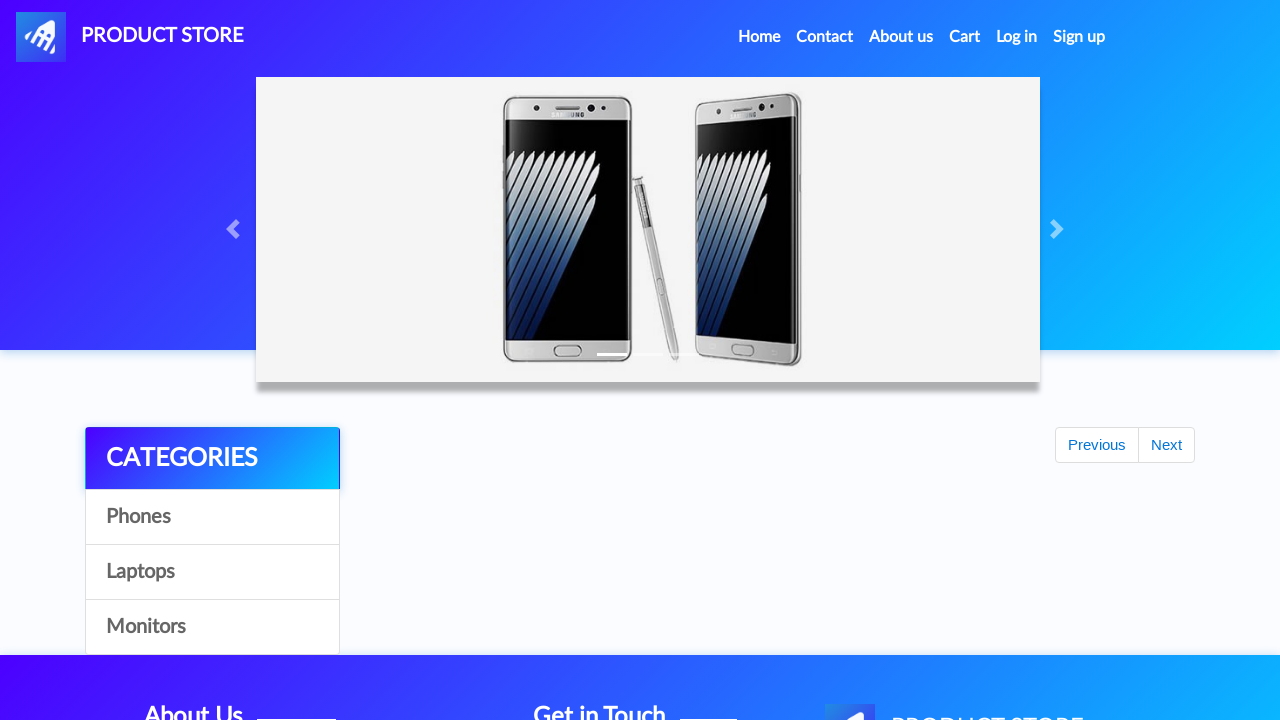

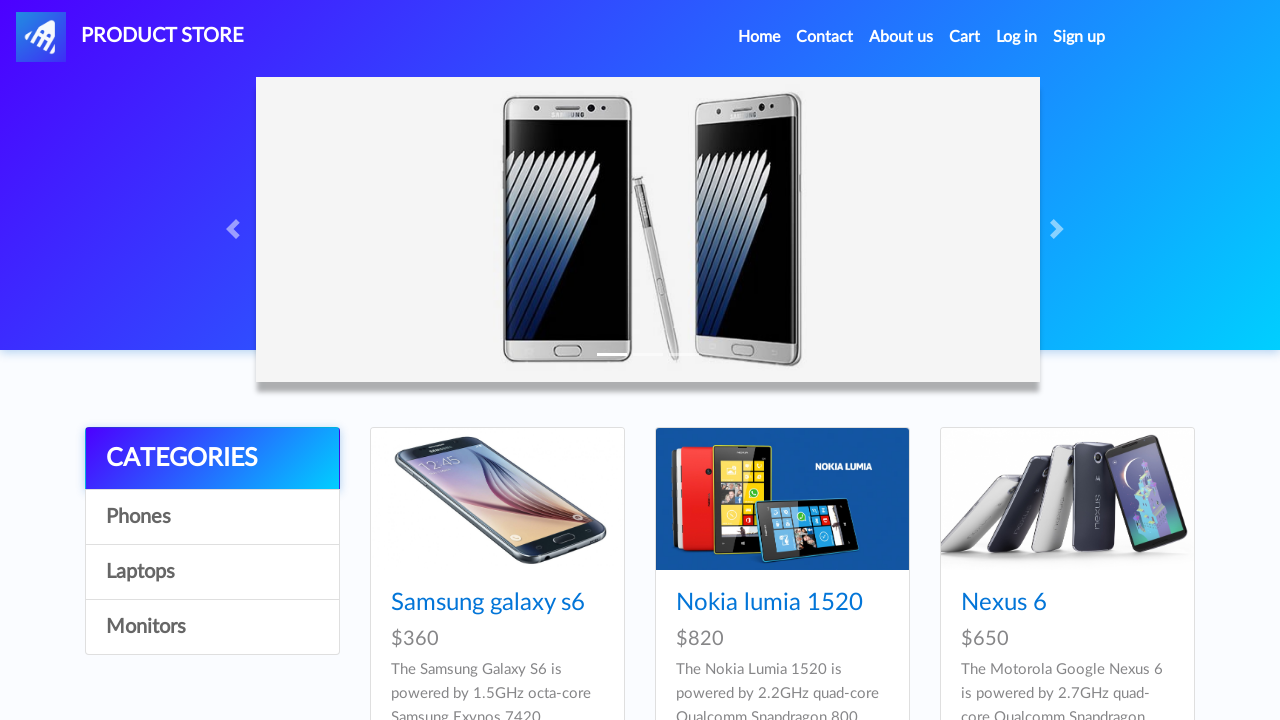